Tests the complete flight booking flow on BlazeDemo travel agency site - selecting departure/destination cities, choosing a flight, filling in passenger and payment details, and completing the purchase.

Starting URL: https://blazedemo.com/

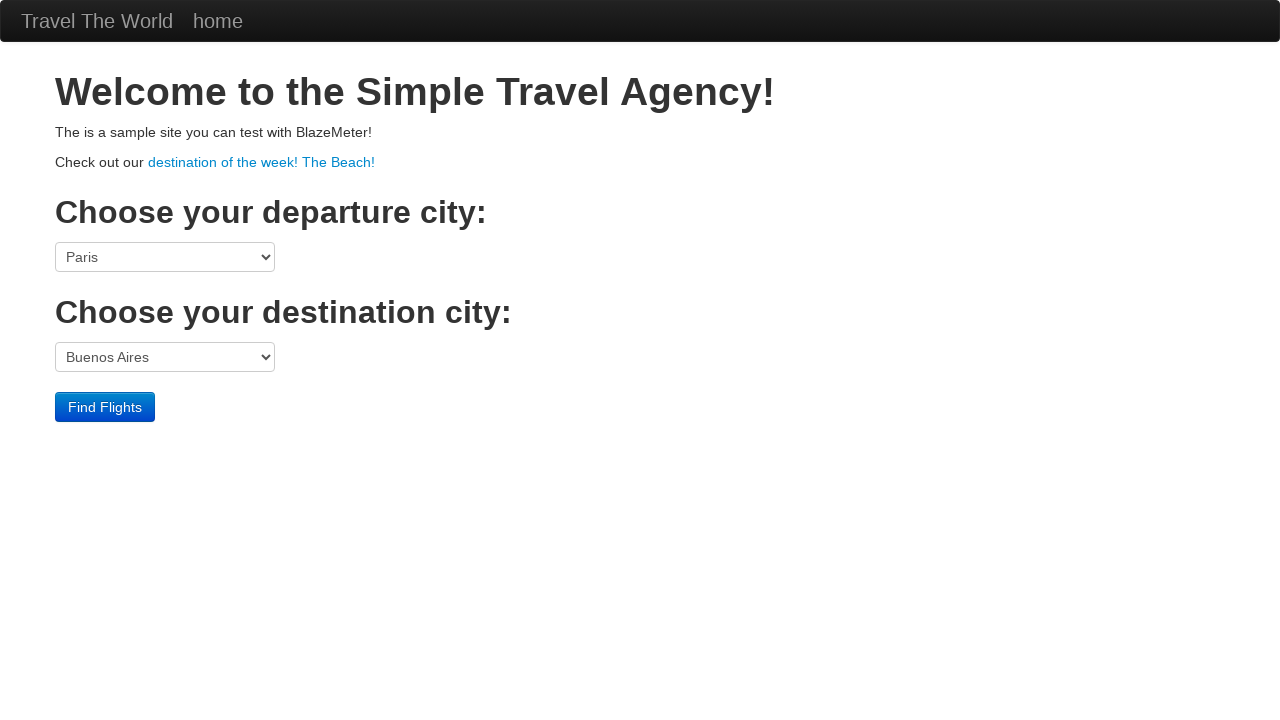

Clicked departure city dropdown at (165, 257) on select[name='fromPort']
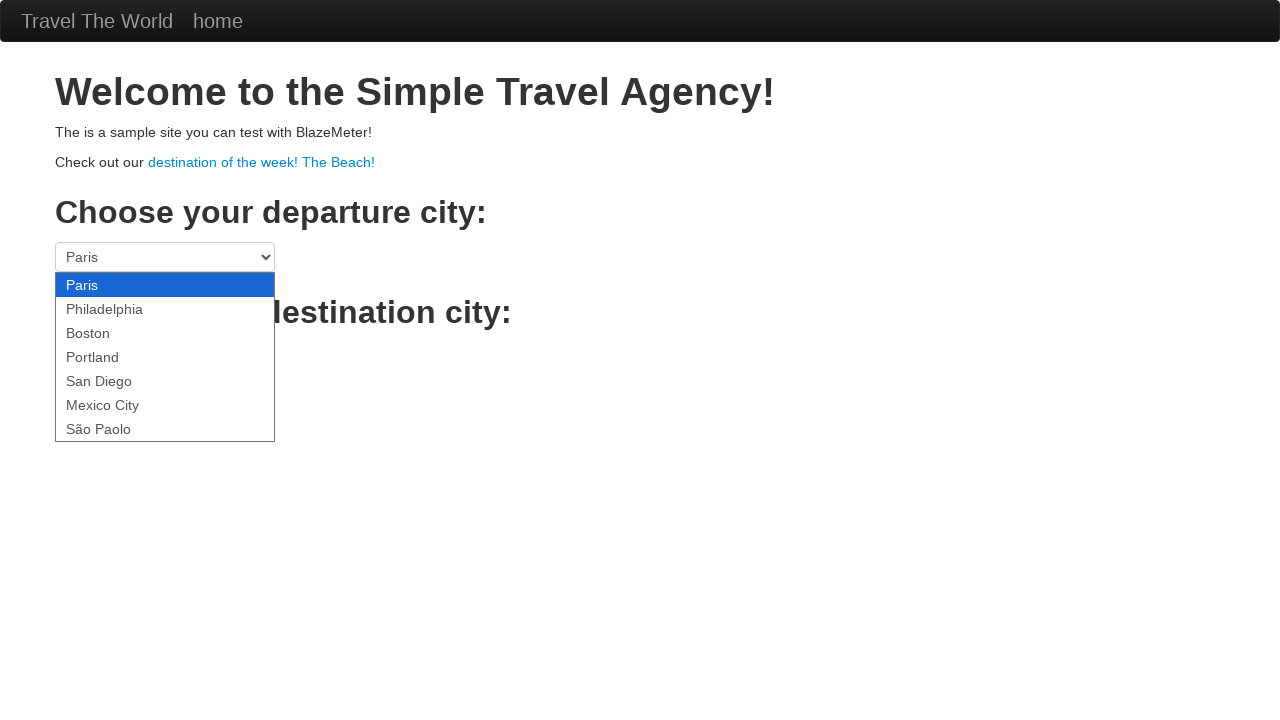

Selected São Paolo as departure city on select[name='fromPort']
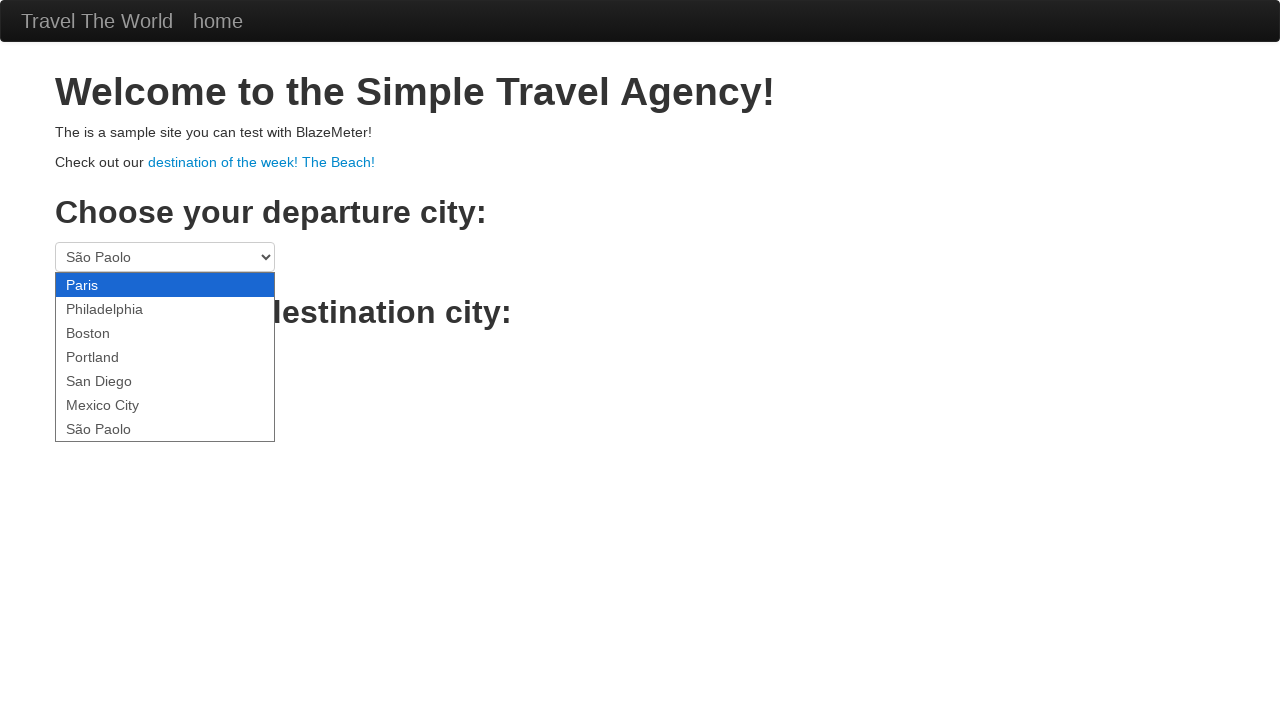

Clicked destination city dropdown at (165, 357) on select[name='toPort']
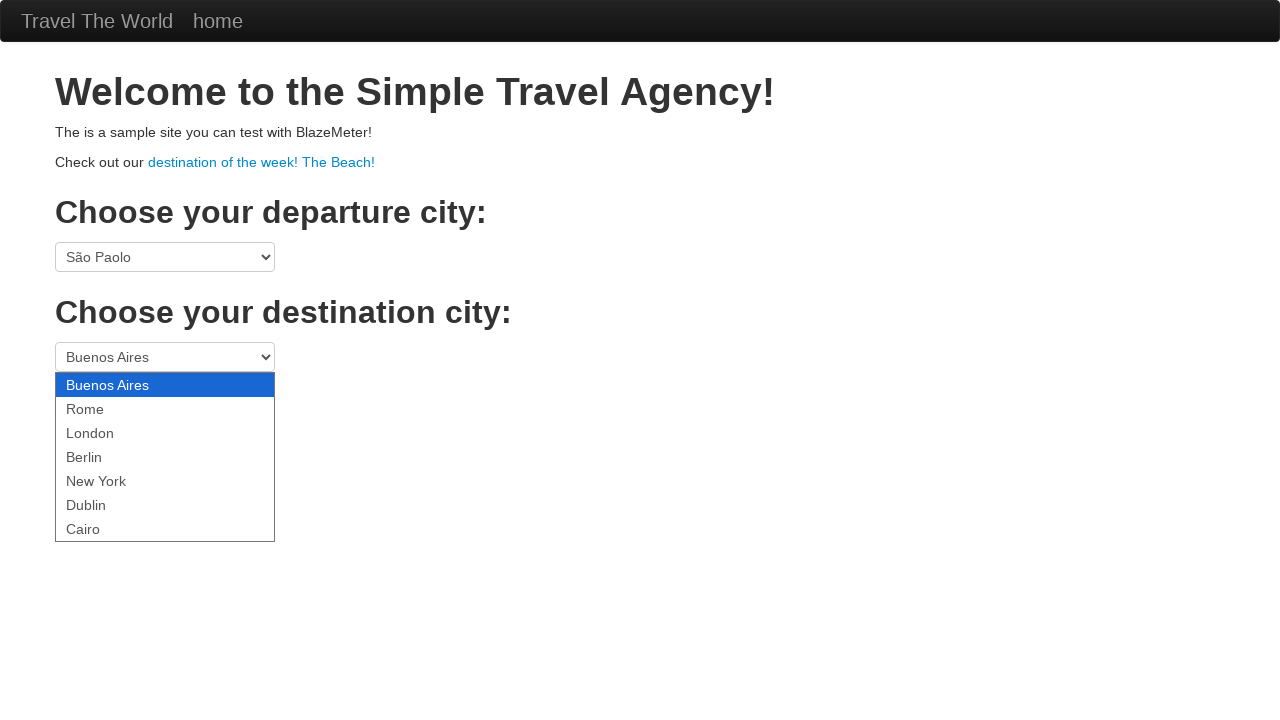

Selected Berlin as destination city on select[name='toPort']
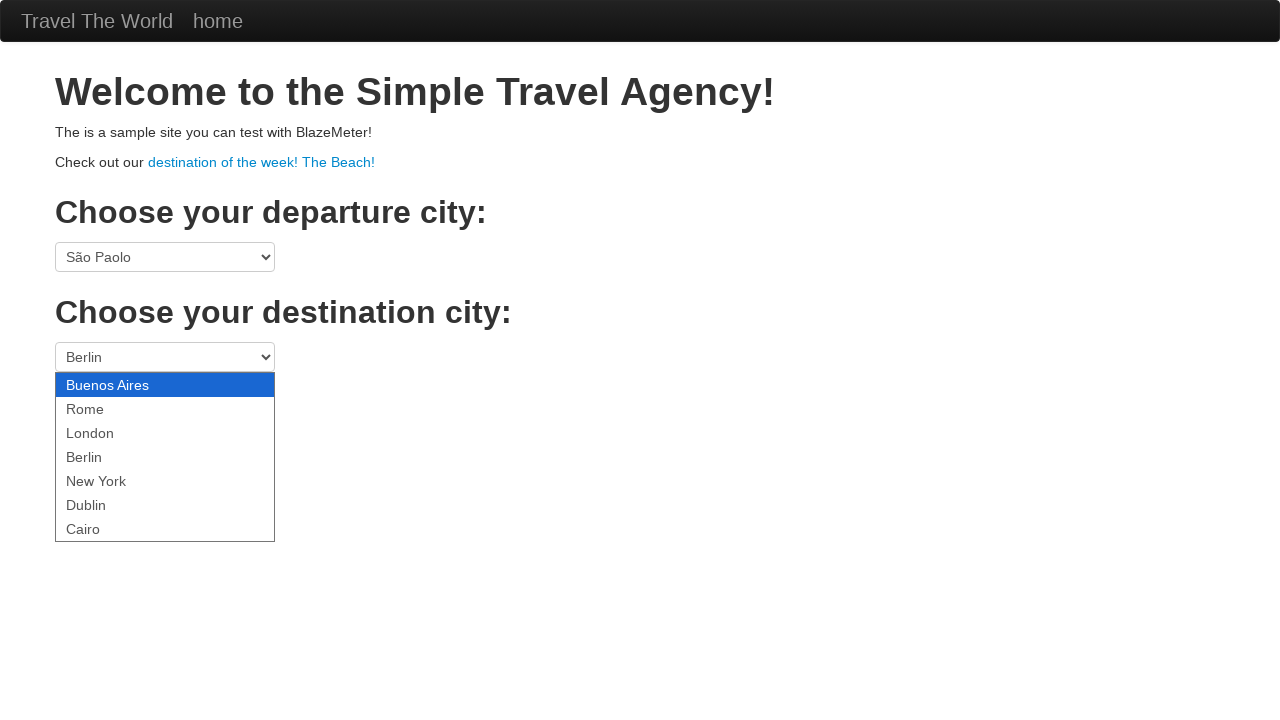

Clicked Find Flights button at (105, 407) on .btn-primary
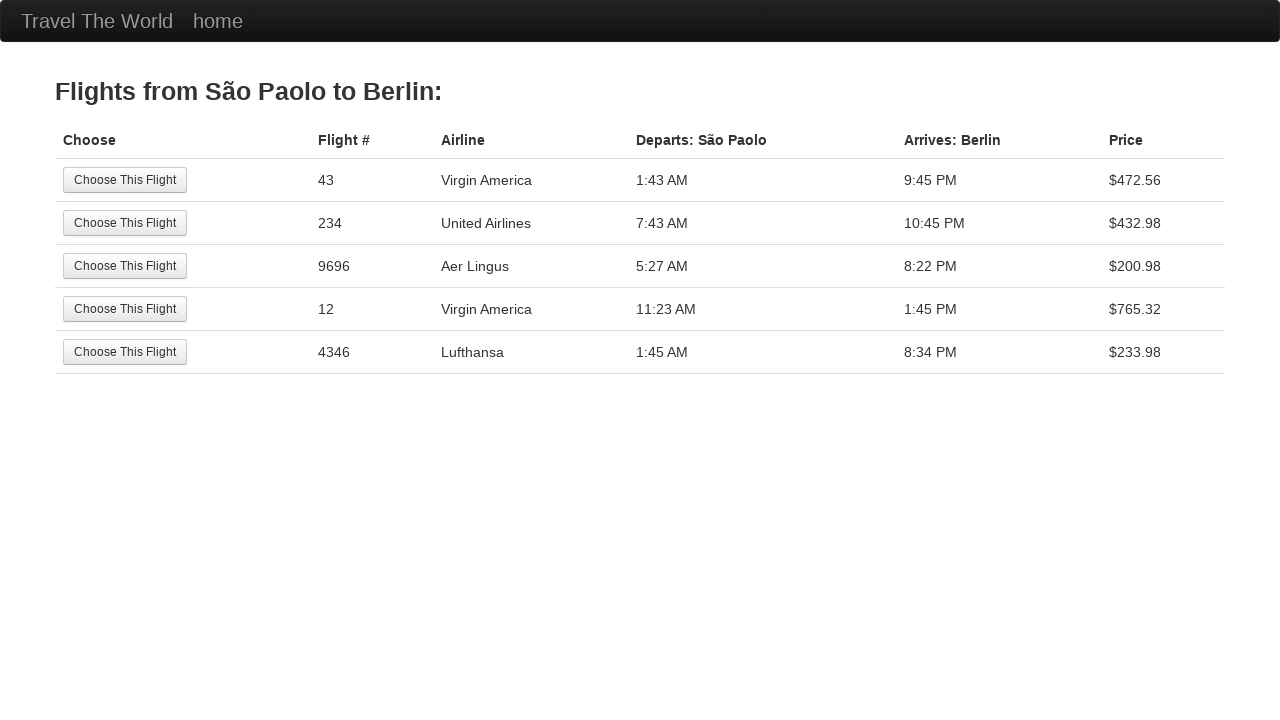

Selected the first flight option at (125, 180) on tr:nth-child(1) .btn
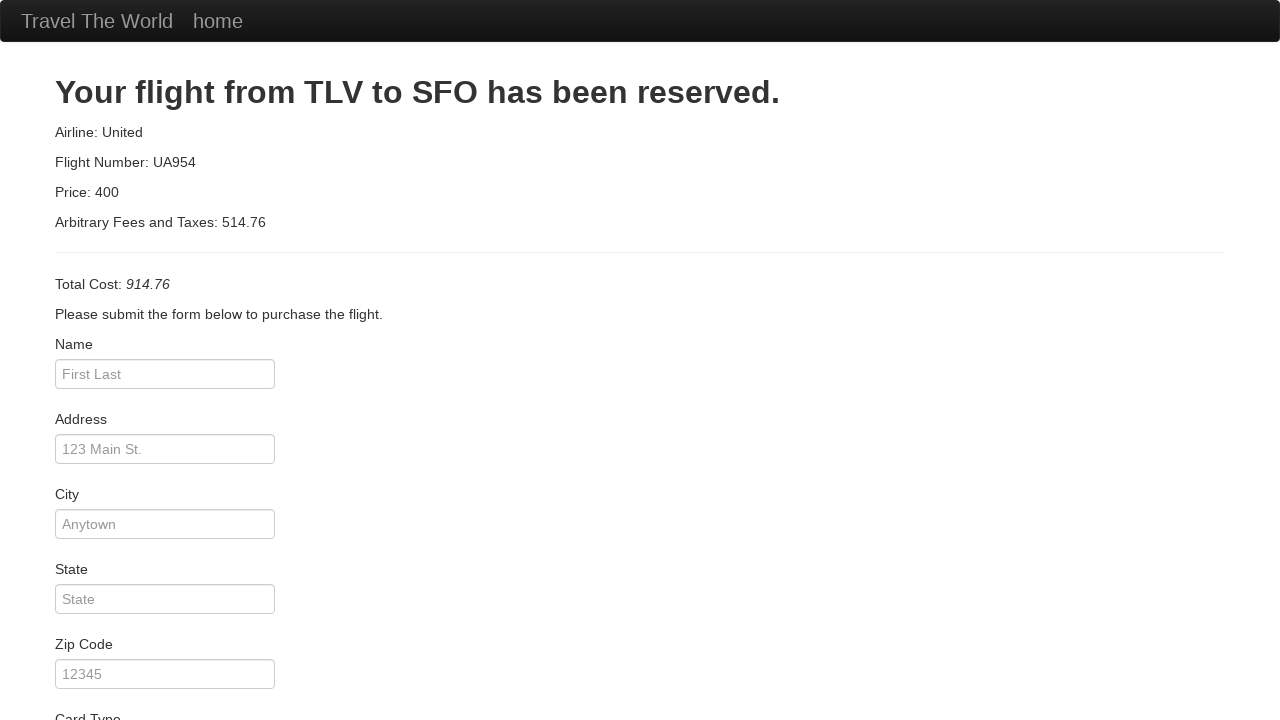

Clicked passenger name input field at (165, 374) on #inputName
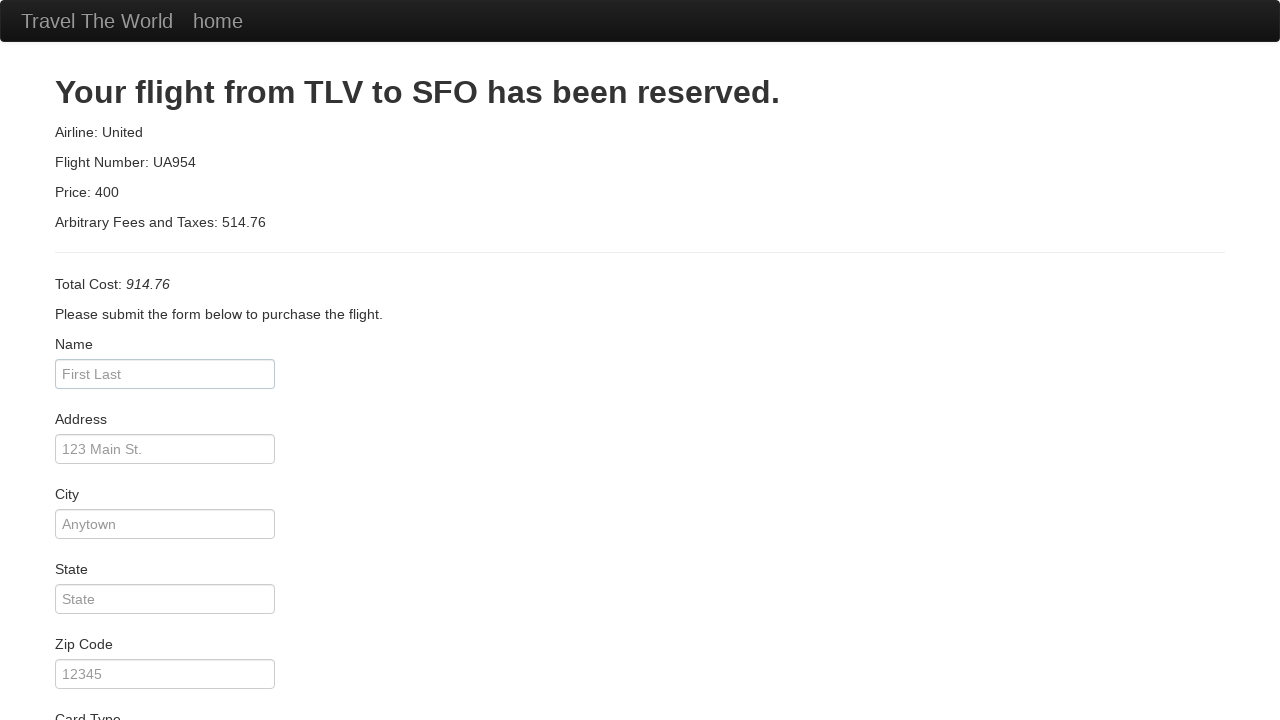

Entered passenger name 'John Smith' on #inputName
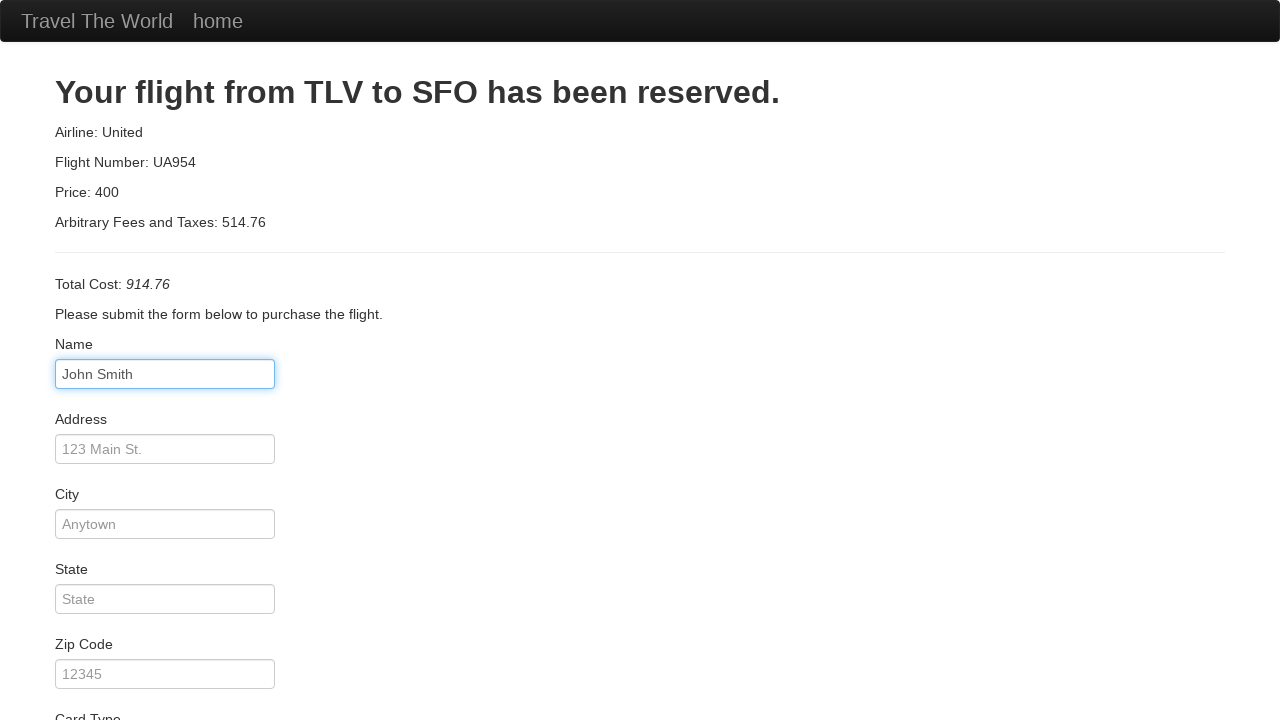

Clicked card type dropdown at (165, 360) on #cardType
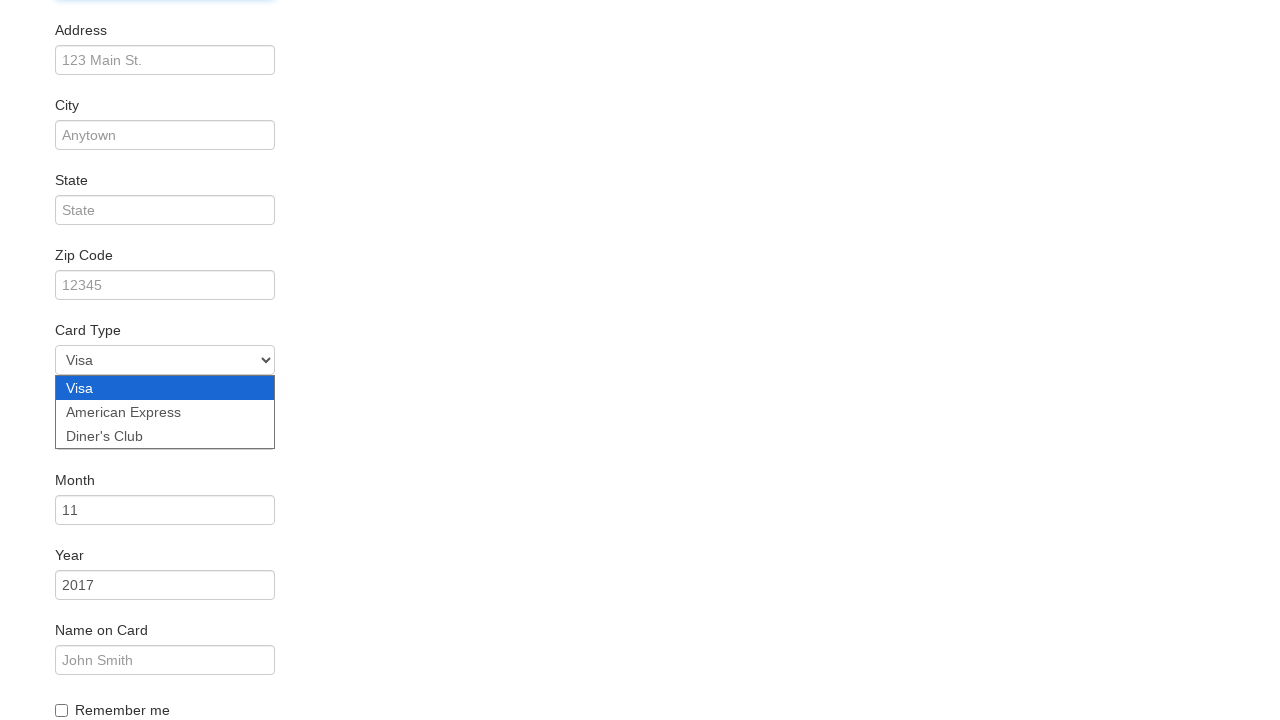

Selected American Express as card type on #cardType
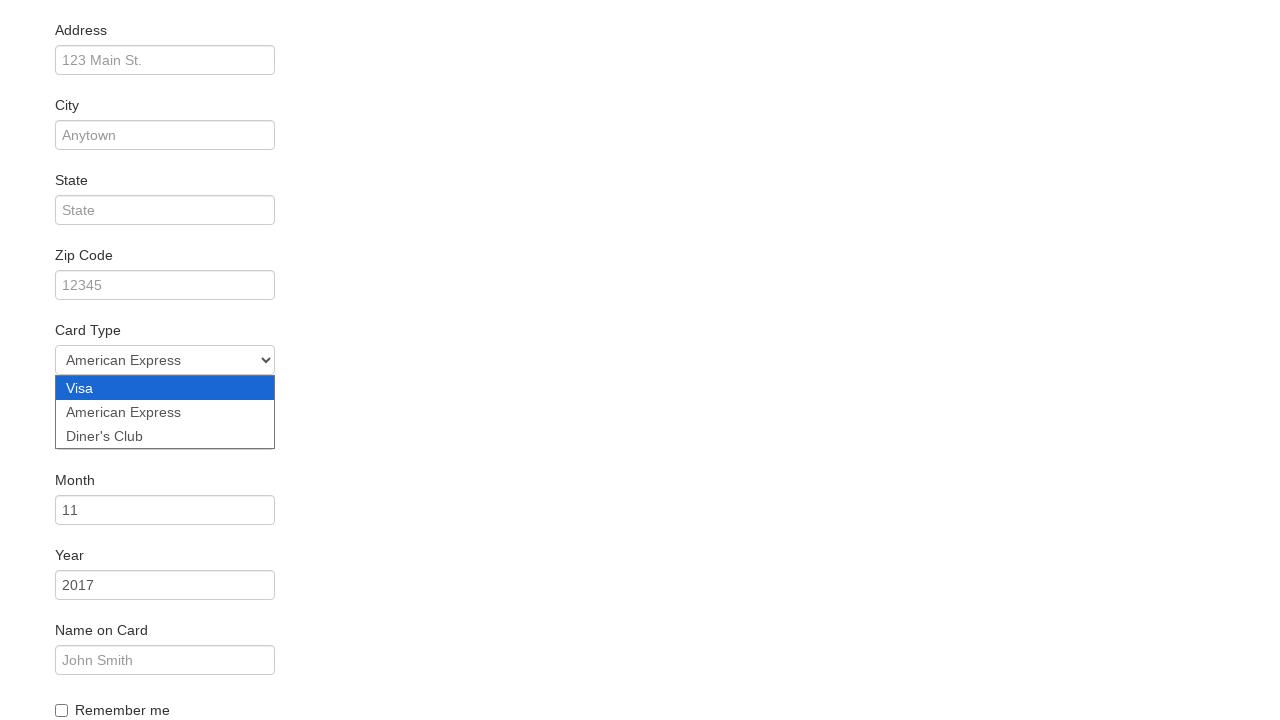

Clicked name on card input field at (165, 660) on #nameOnCard
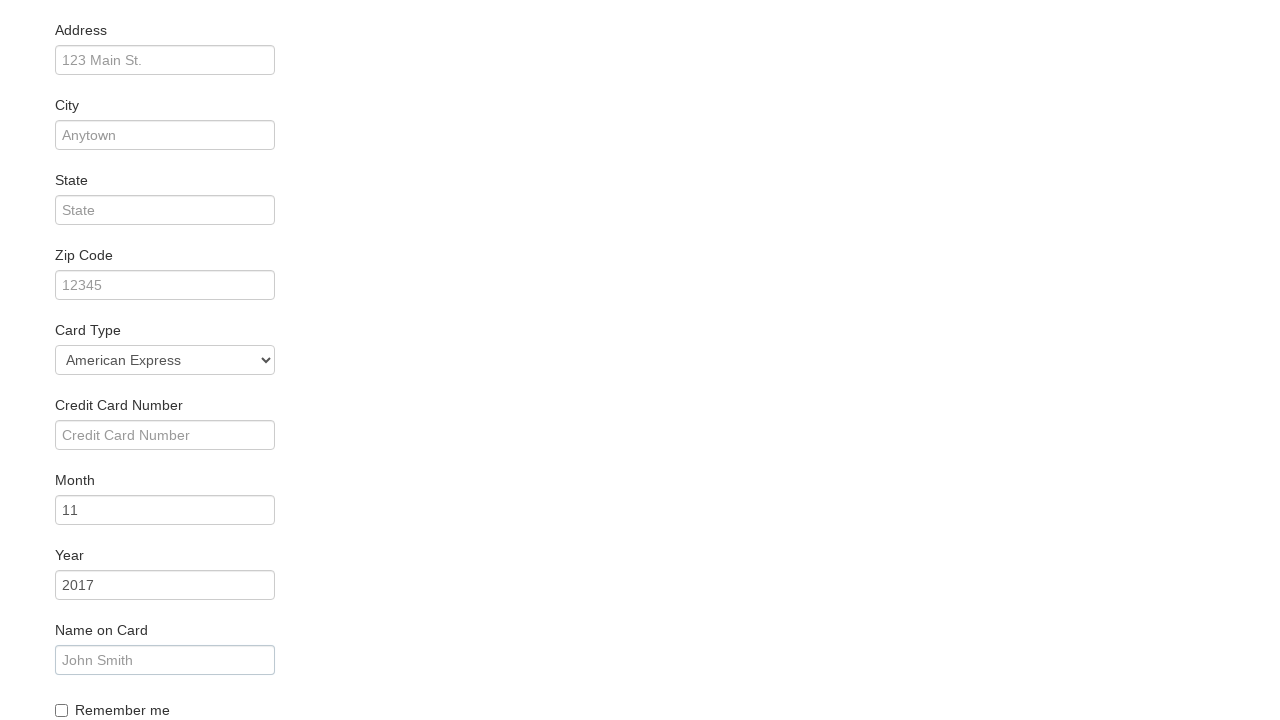

Entered name on card 'John Smith' on #nameOnCard
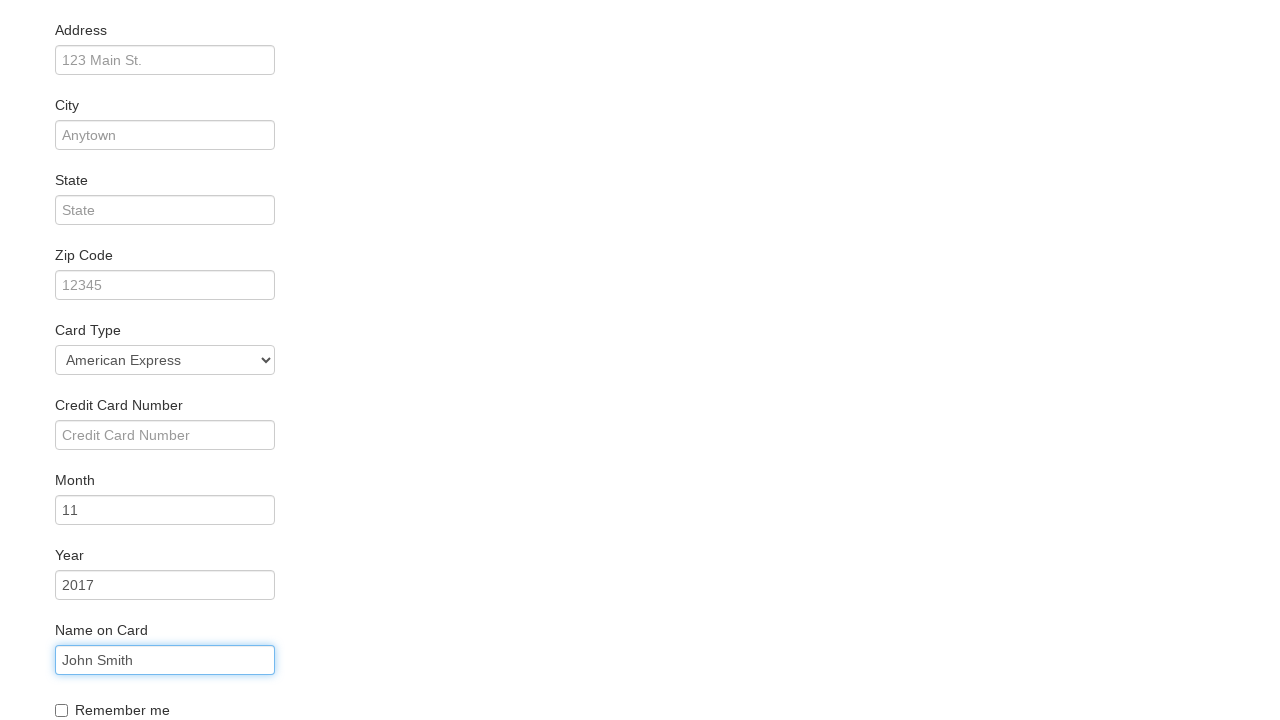

Clicked remember me checkbox at (640, 708) on .checkbox
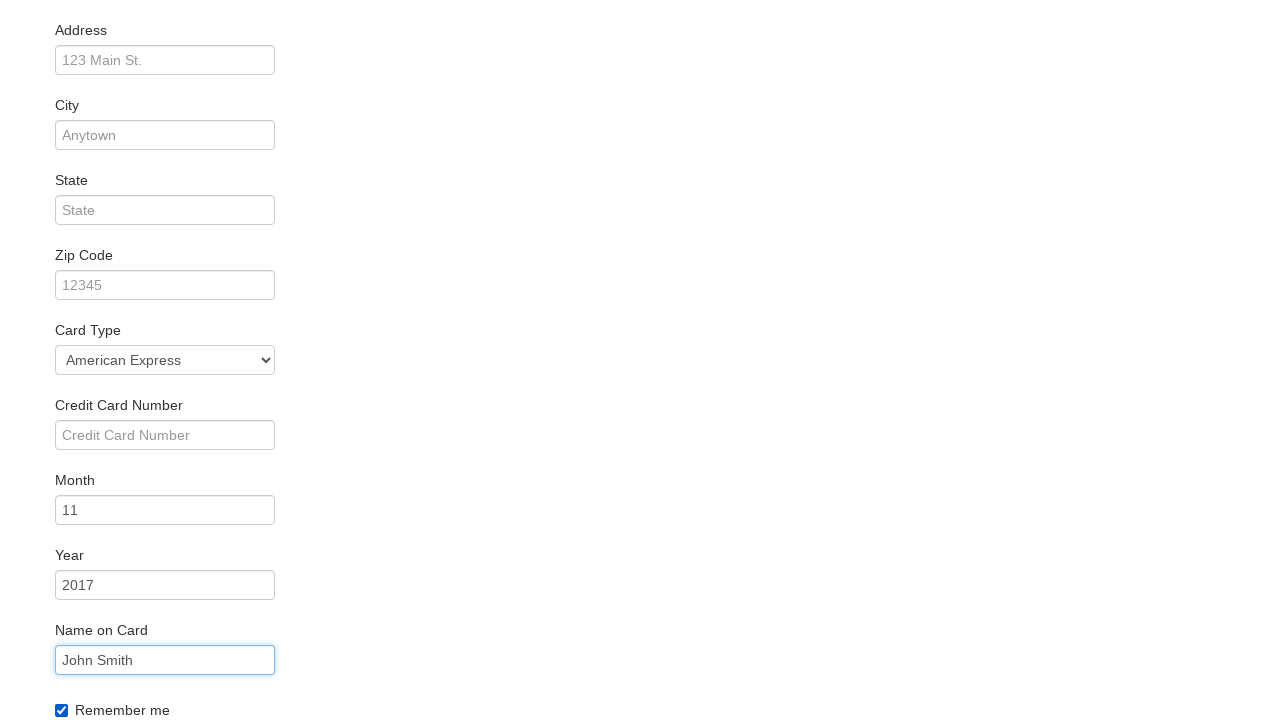

Clicked Purchase Flight button to complete booking at (118, 685) on .btn-primary
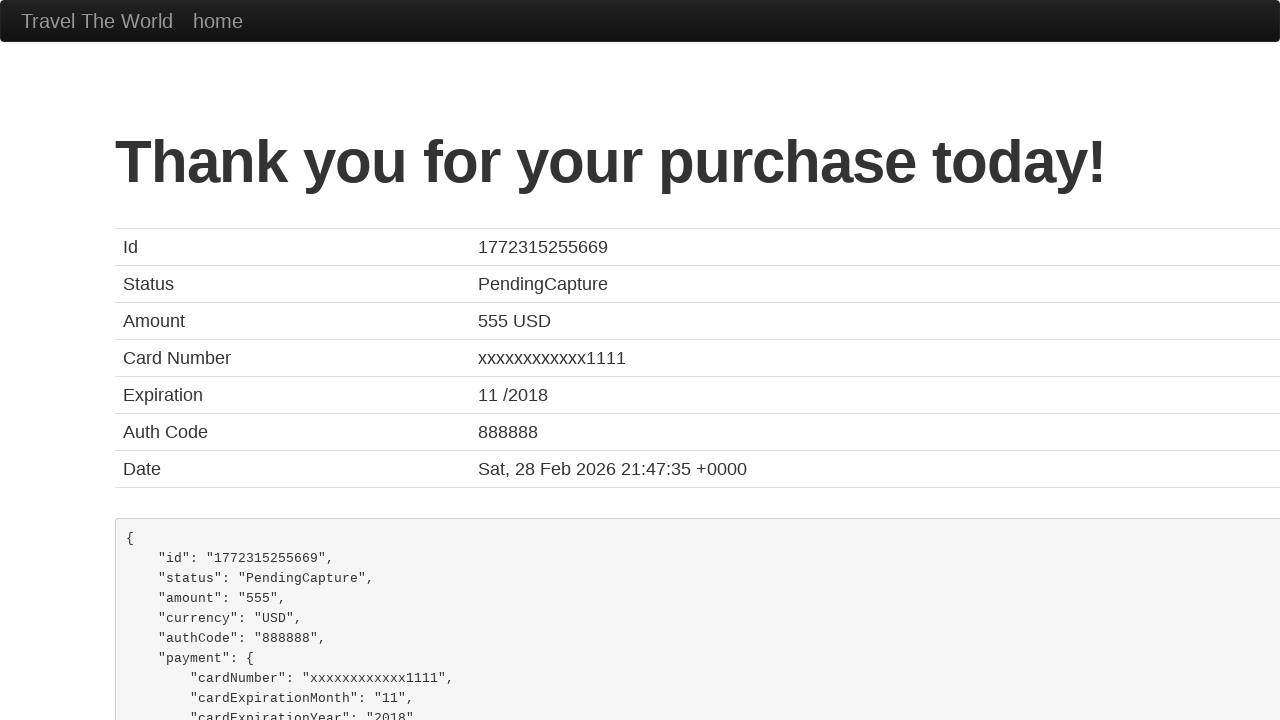

Purchase confirmation page loaded with heading displayed
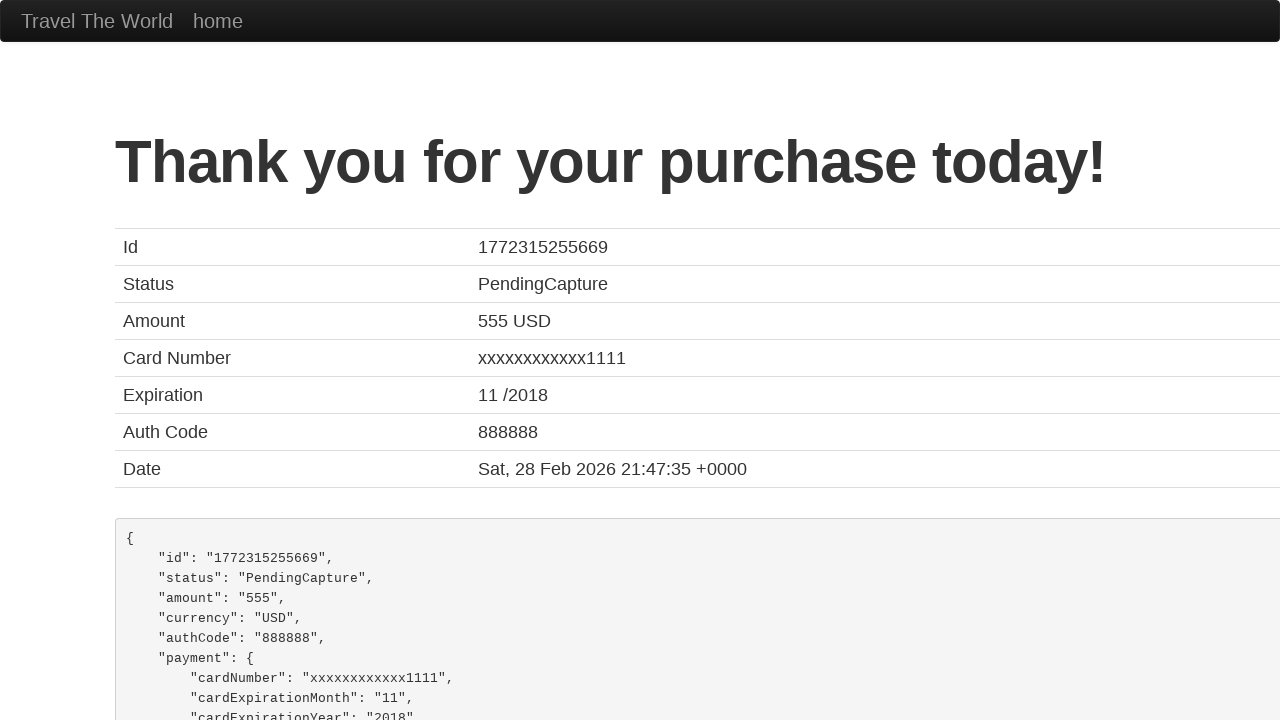

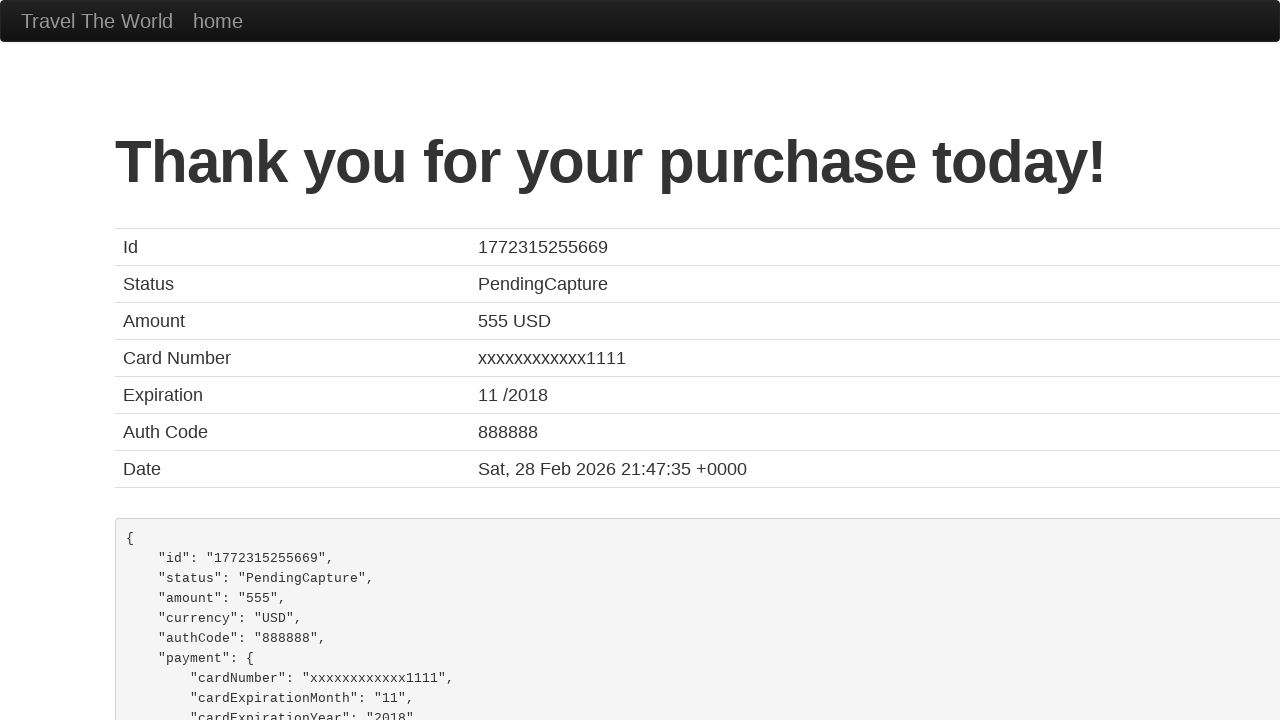